Tests drag and drop functionality by dragging an element from source to target location

Starting URL: https://crossbrowsertesting.github.io/drag-and-drop

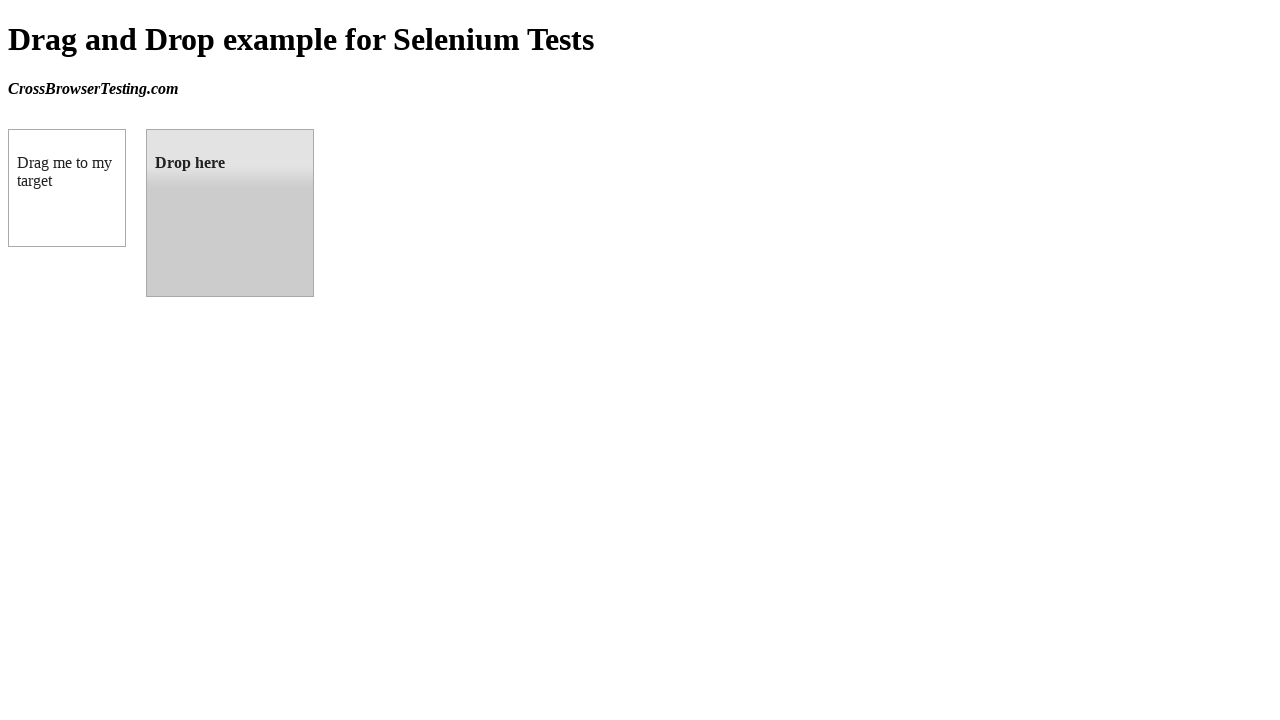

Navigated to drag and drop test page
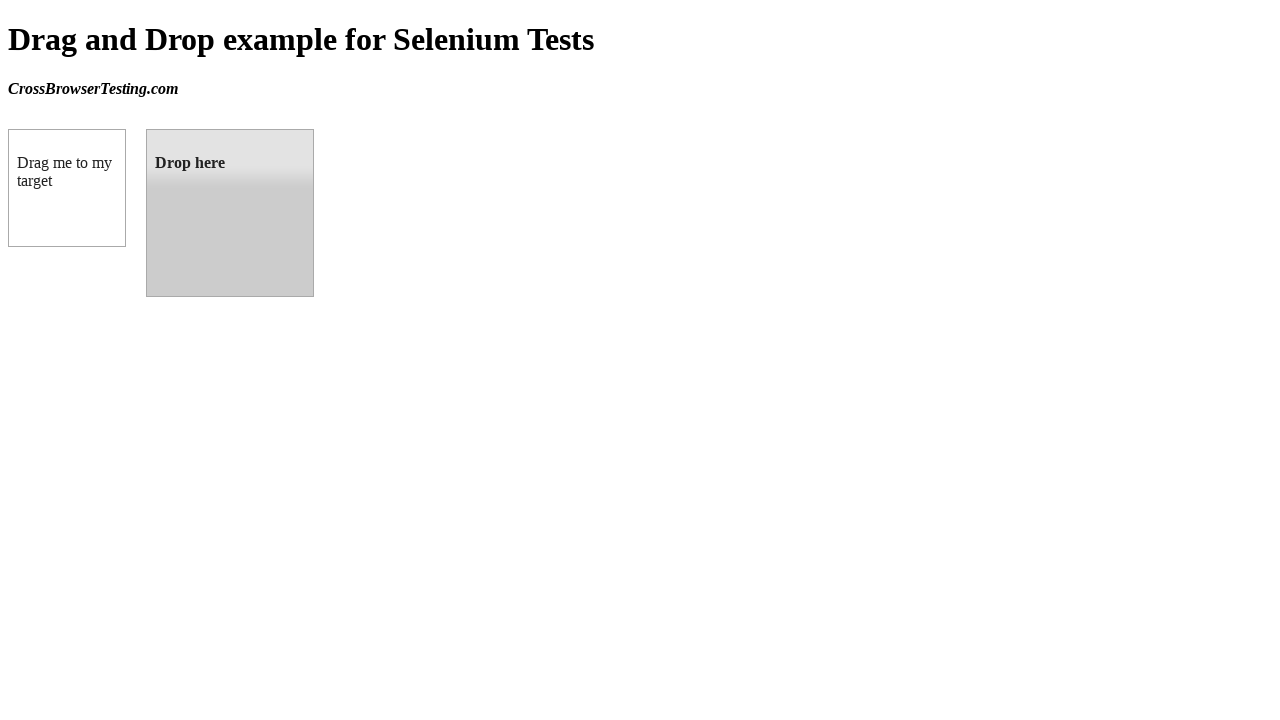

Located draggable source element
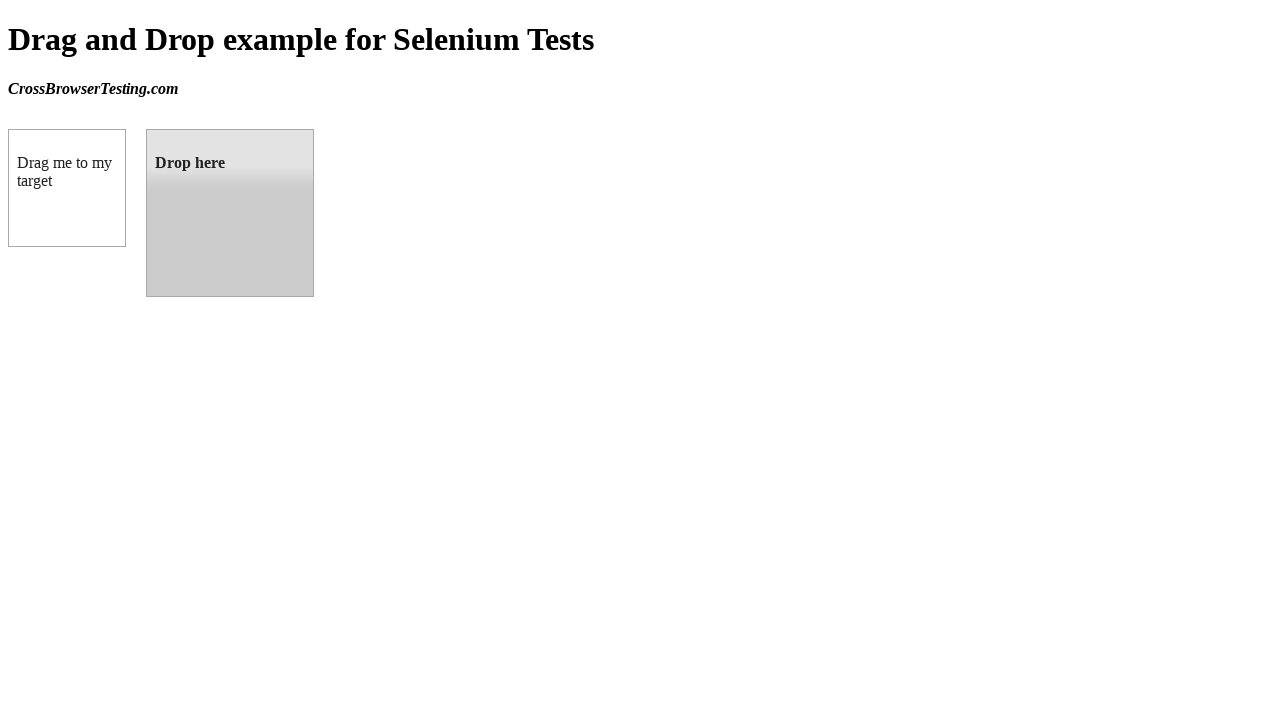

Located droppable target element
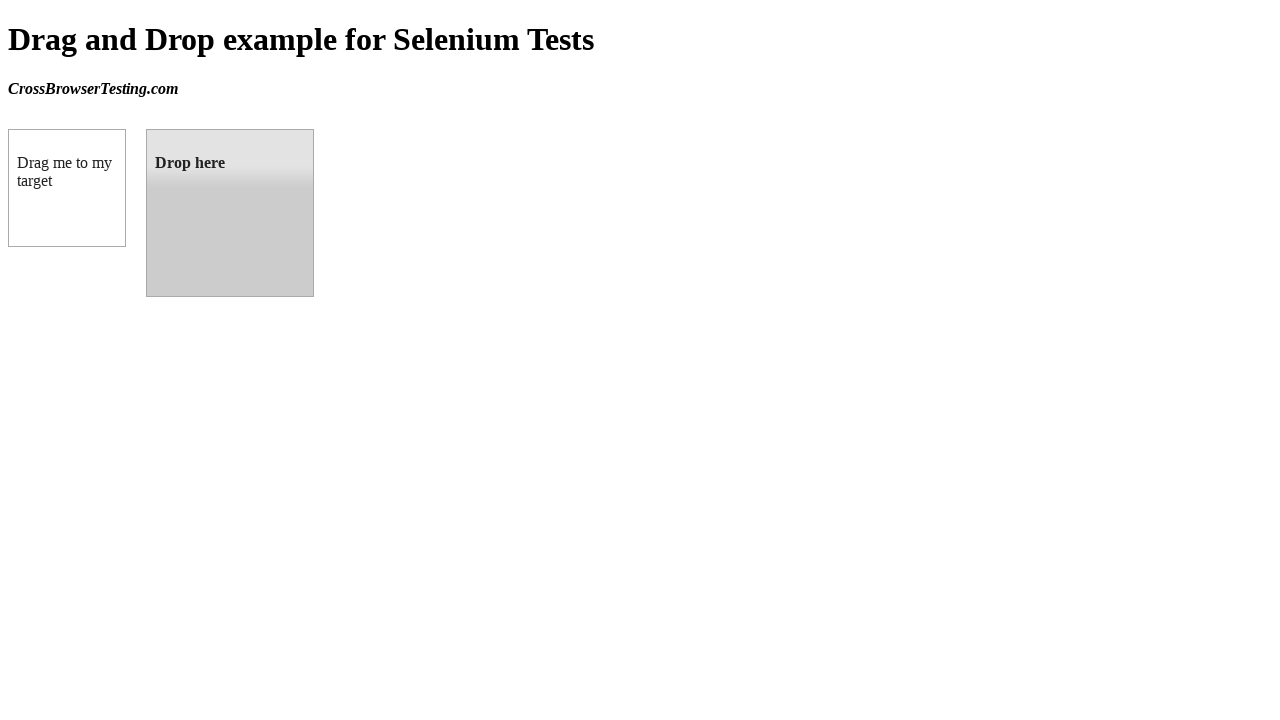

Performed drag and drop from source to target element at (230, 213)
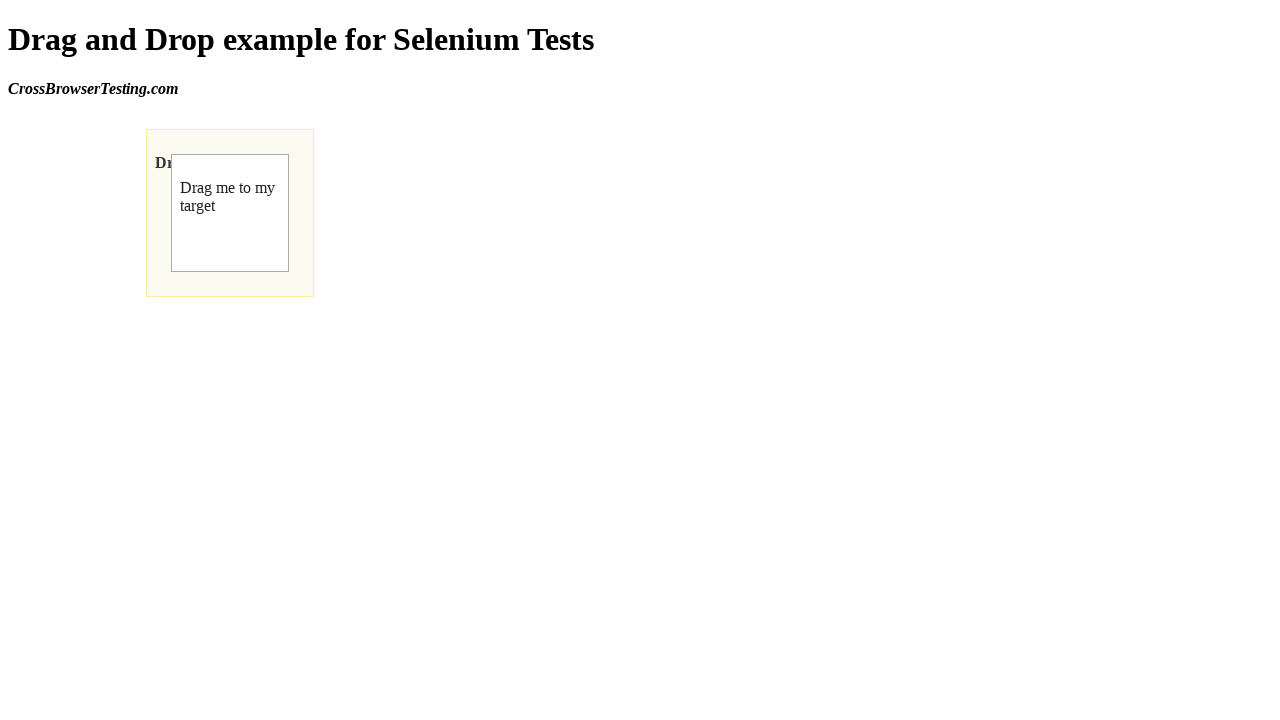

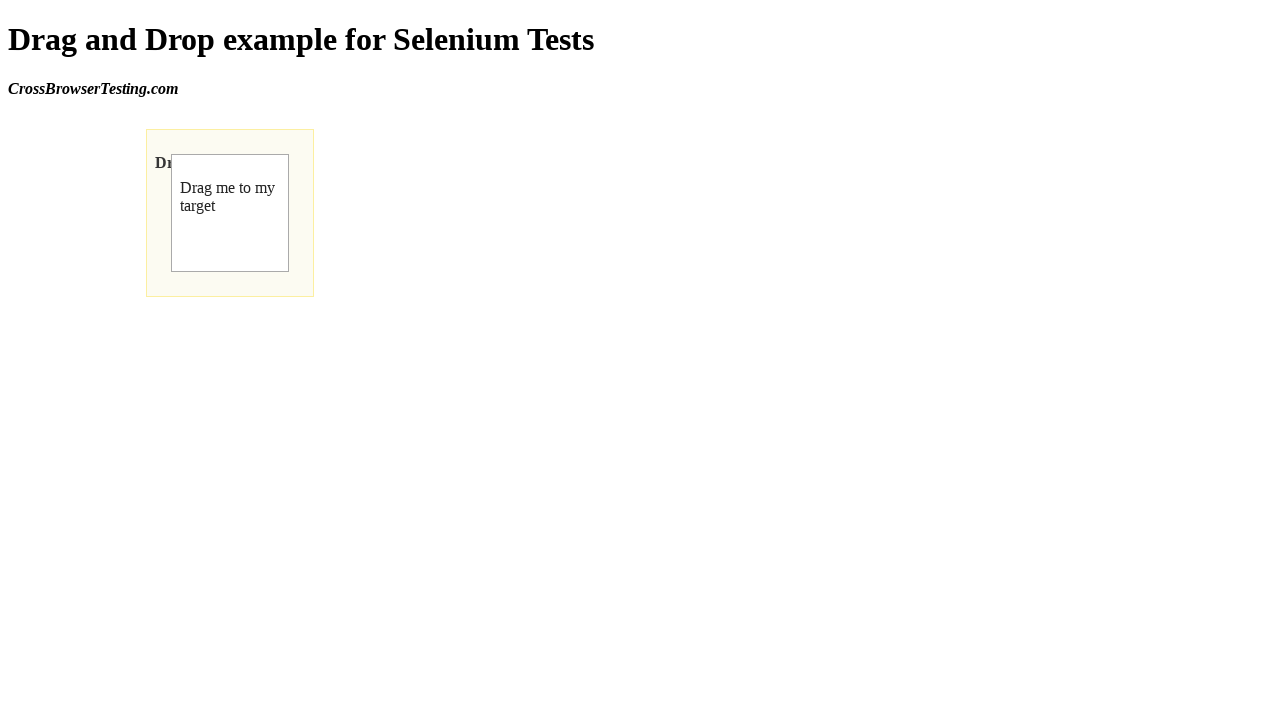